Tests editing a todo item by double-clicking and entering new text

Starting URL: https://demo.playwright.dev/todomvc

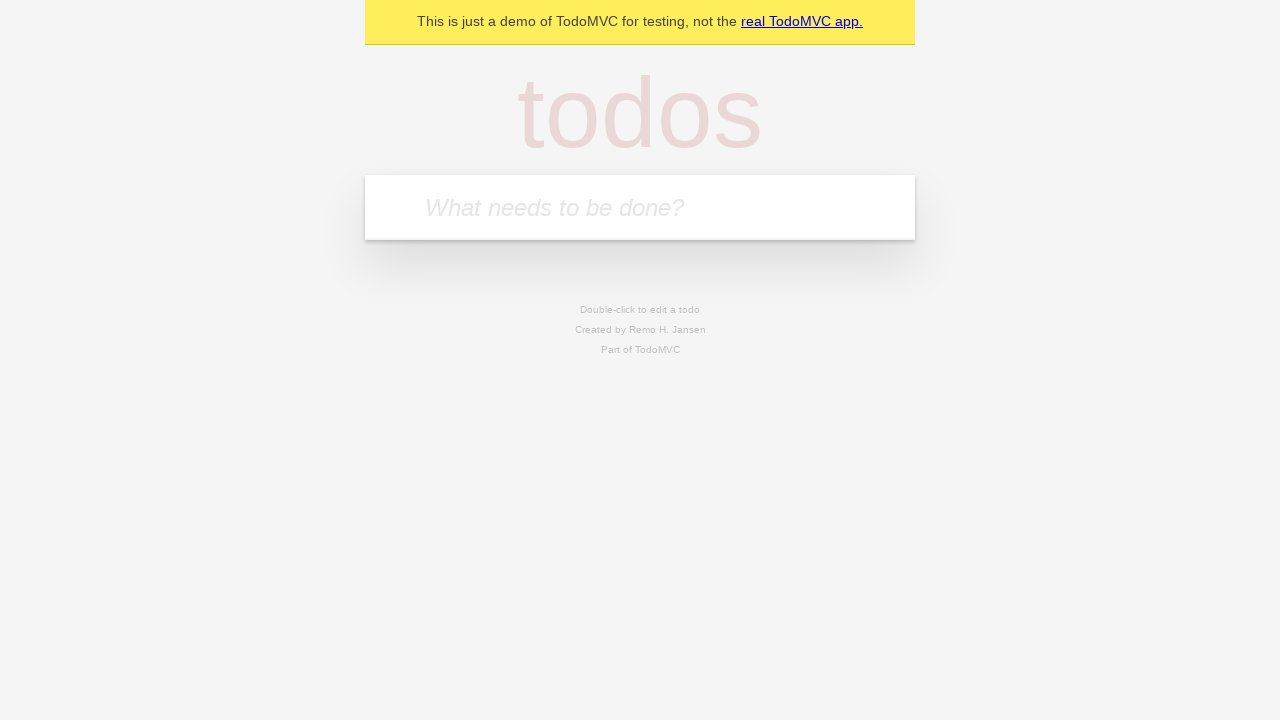

Filled todo input with 'buy some cheese' on internal:attr=[placeholder="What needs to be done?"i]
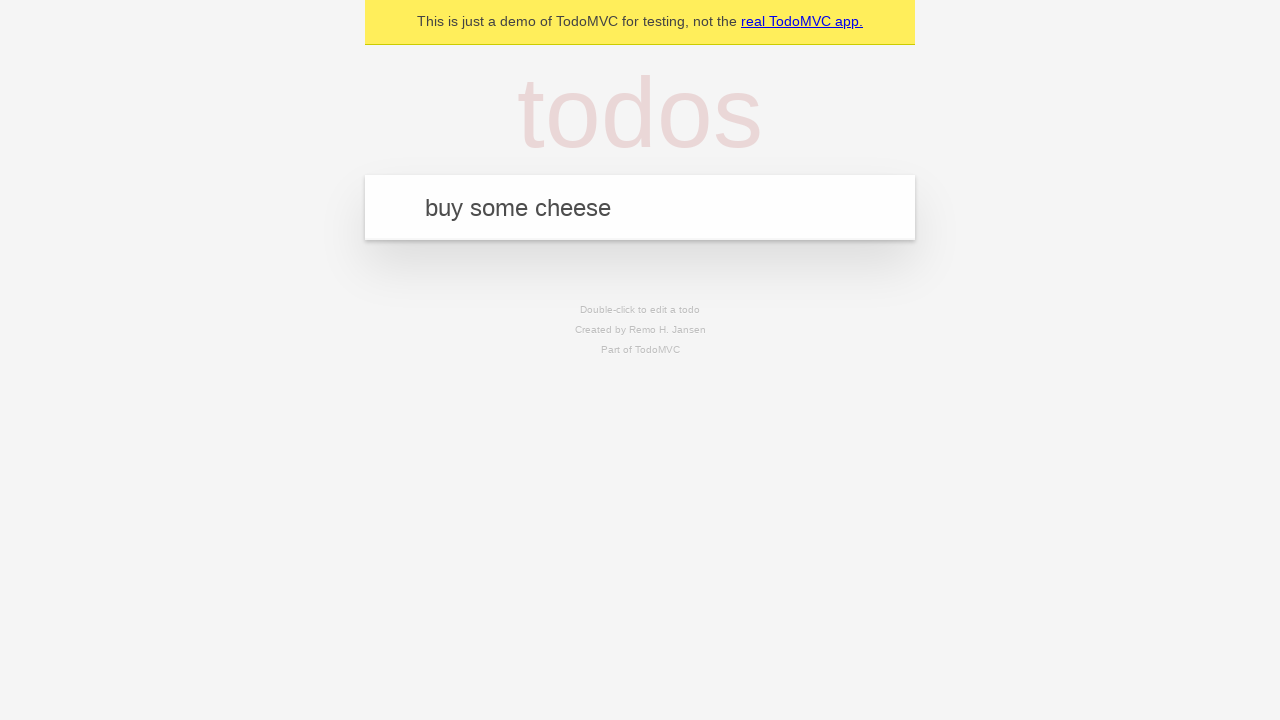

Pressed Enter to add 'buy some cheese' to todo list on internal:attr=[placeholder="What needs to be done?"i]
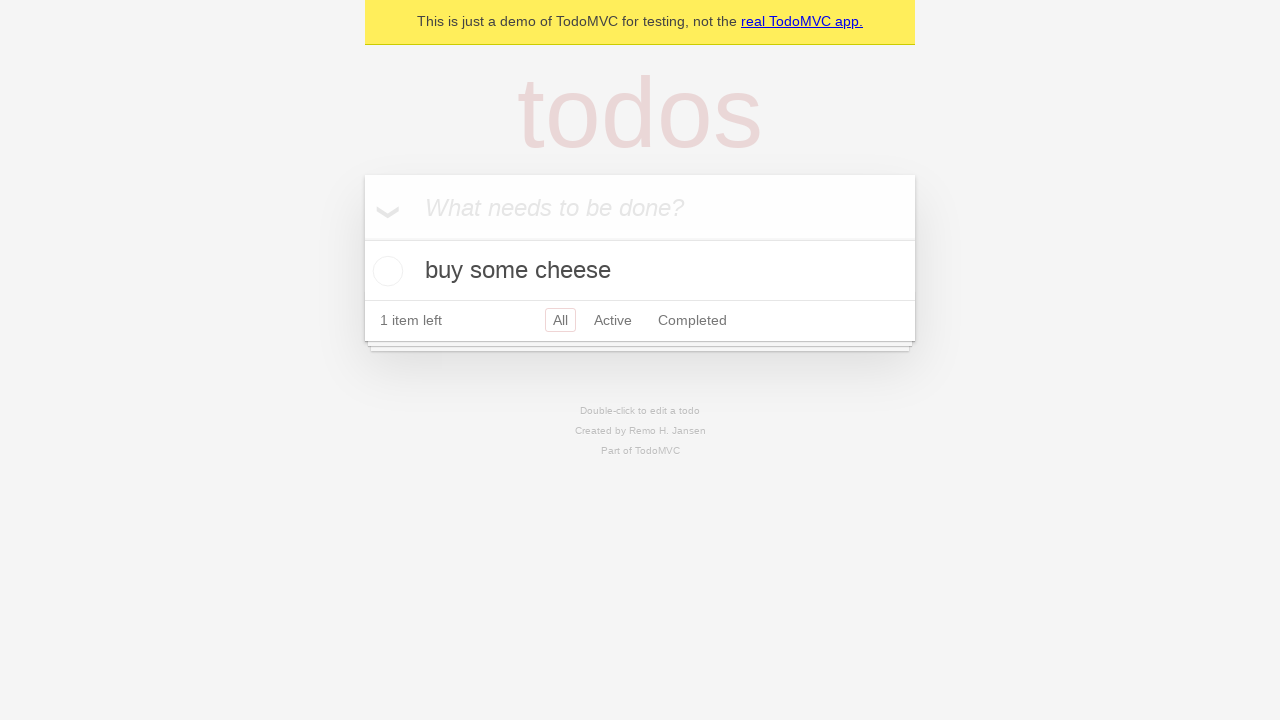

Filled todo input with 'feed the cat' on internal:attr=[placeholder="What needs to be done?"i]
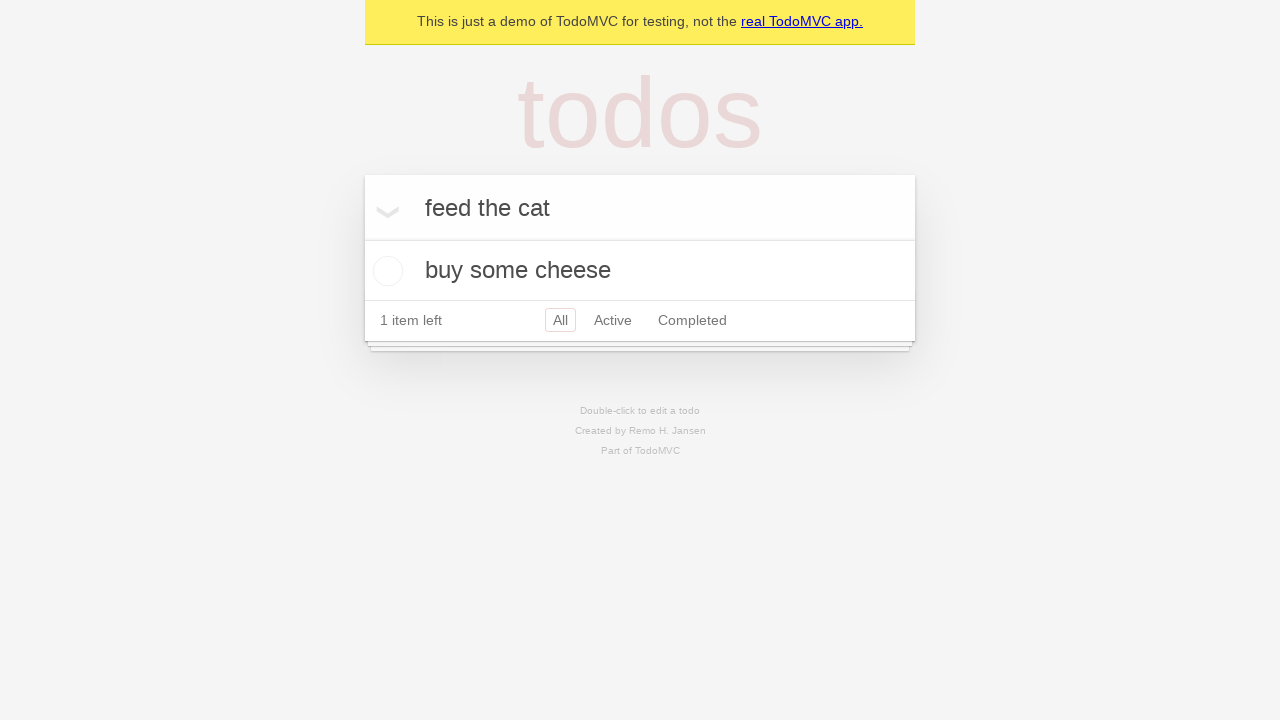

Pressed Enter to add 'feed the cat' to todo list on internal:attr=[placeholder="What needs to be done?"i]
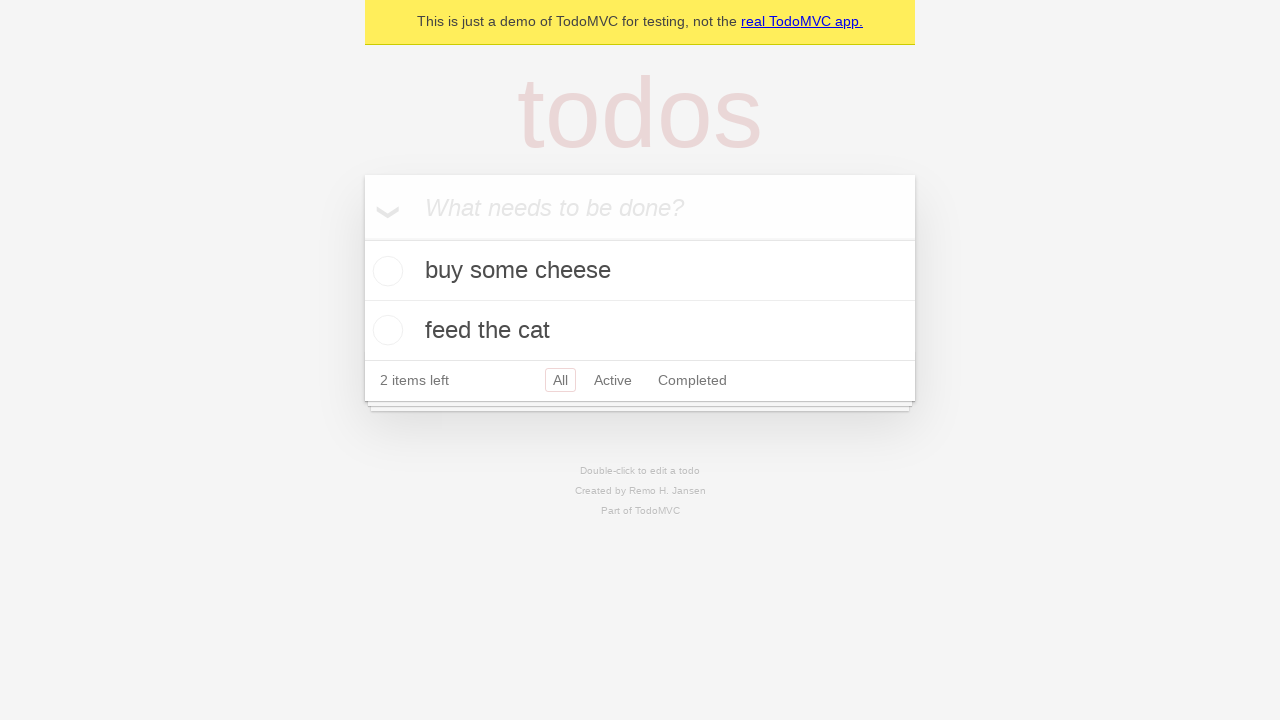

Filled todo input with 'book a doctors appointment' on internal:attr=[placeholder="What needs to be done?"i]
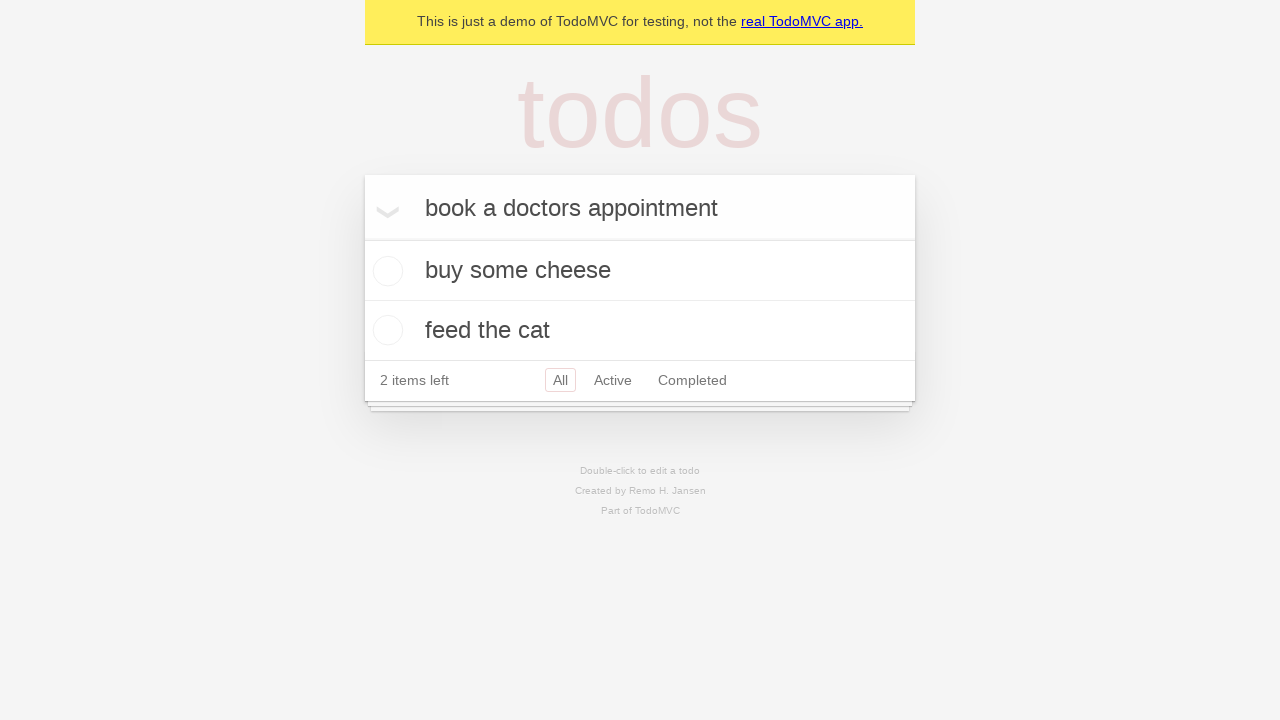

Pressed Enter to add 'book a doctors appointment' to todo list on internal:attr=[placeholder="What needs to be done?"i]
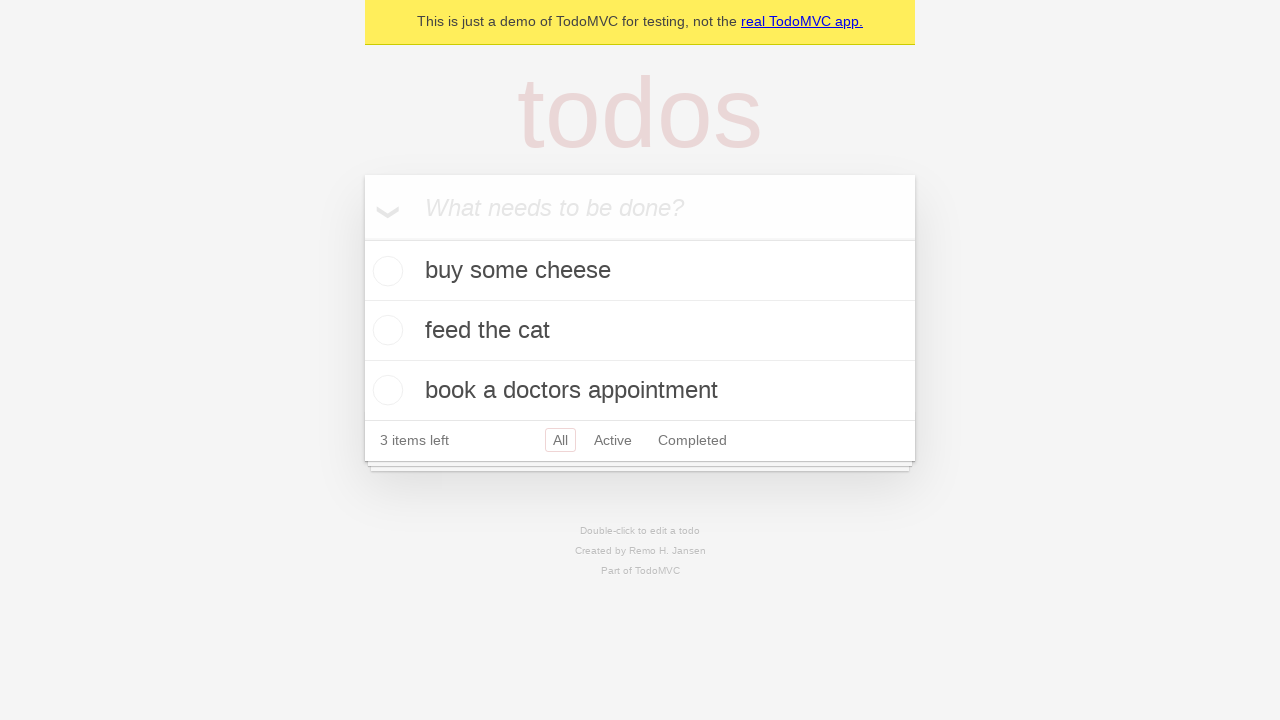

All 3 todo items loaded successfully
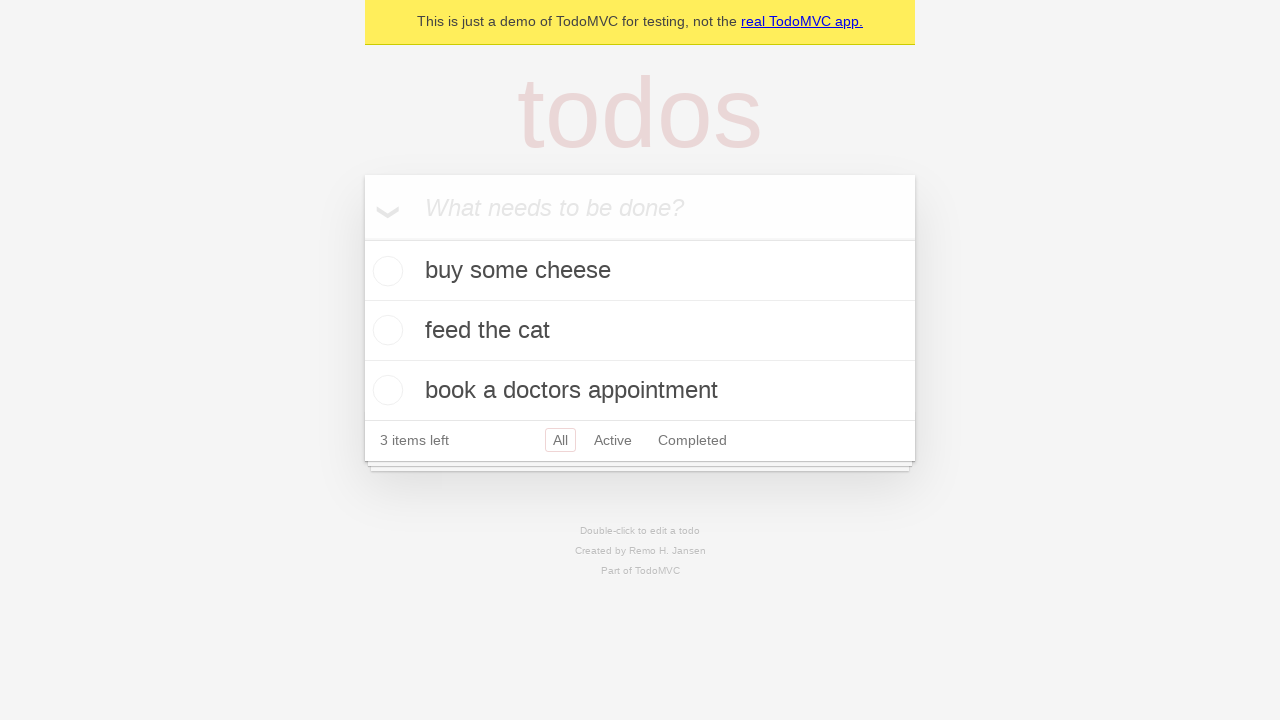

Double-clicked second todo item to enter edit mode at (640, 331) on internal:testid=[data-testid="todo-item"s] >> nth=1
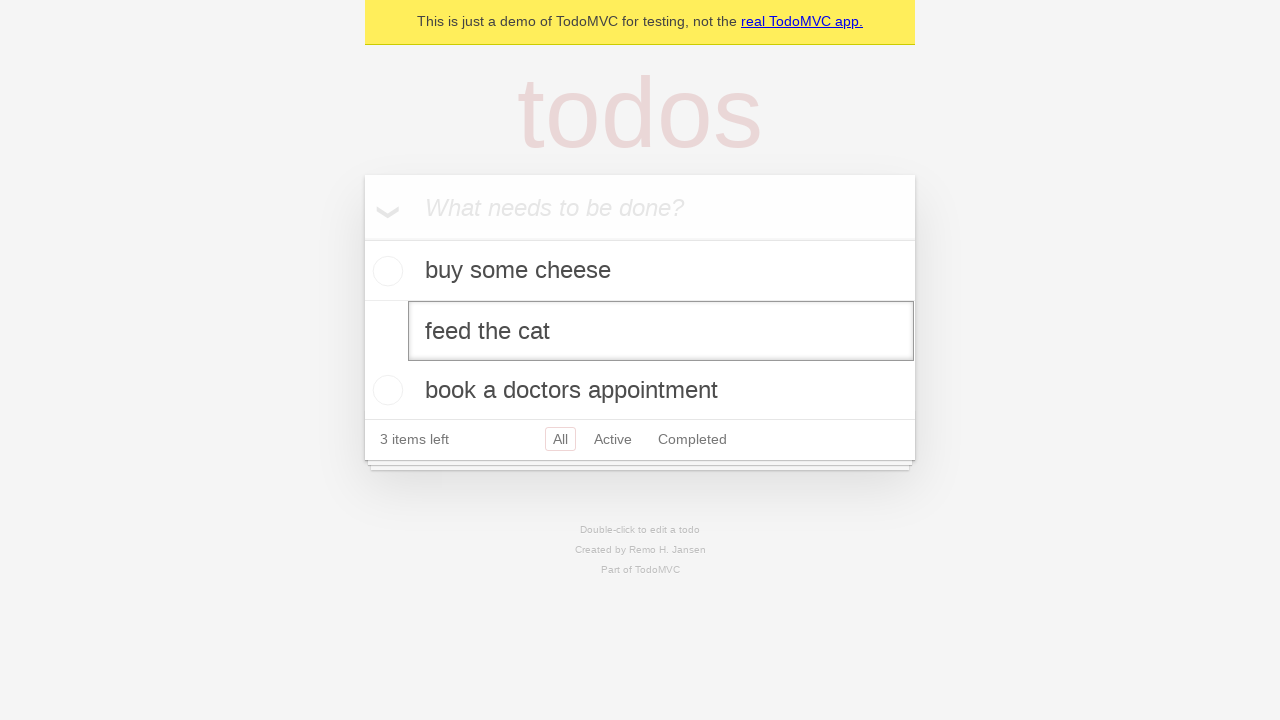

Filled edit textbox with 'buy some sausages' on internal:testid=[data-testid="todo-item"s] >> nth=1 >> internal:role=textbox[nam
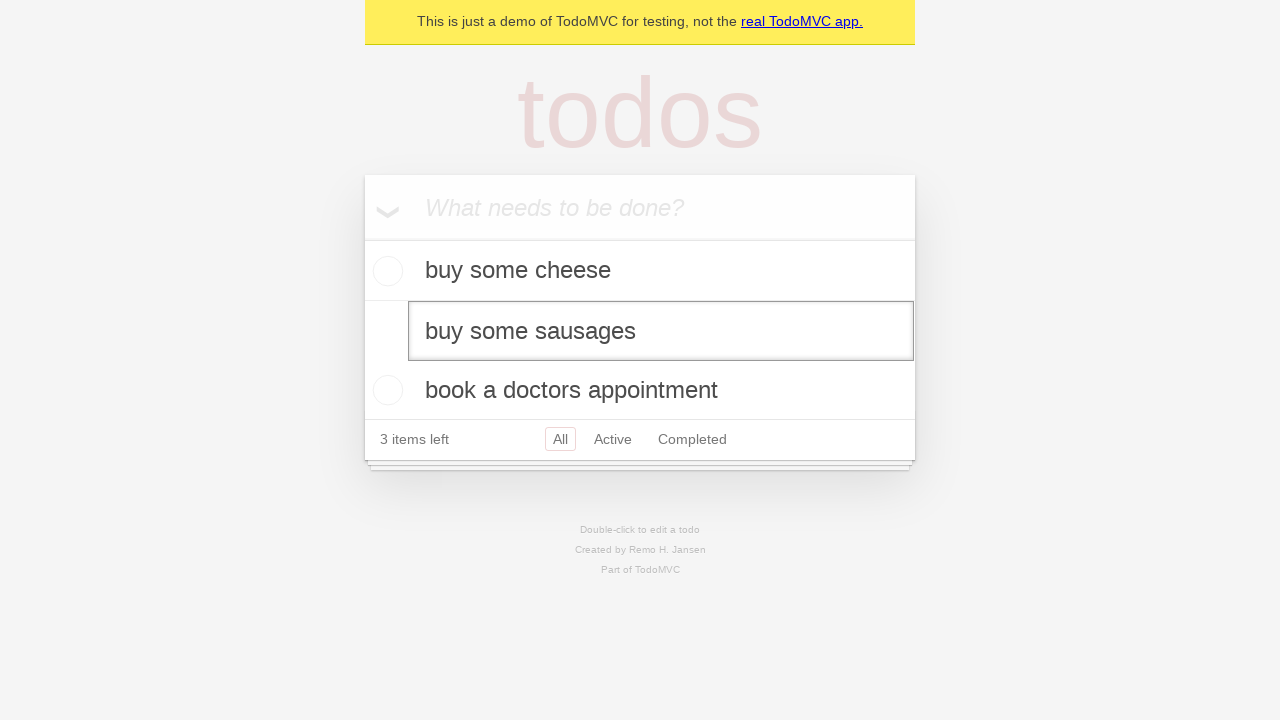

Pressed Enter to save edited todo item on internal:testid=[data-testid="todo-item"s] >> nth=1 >> internal:role=textbox[nam
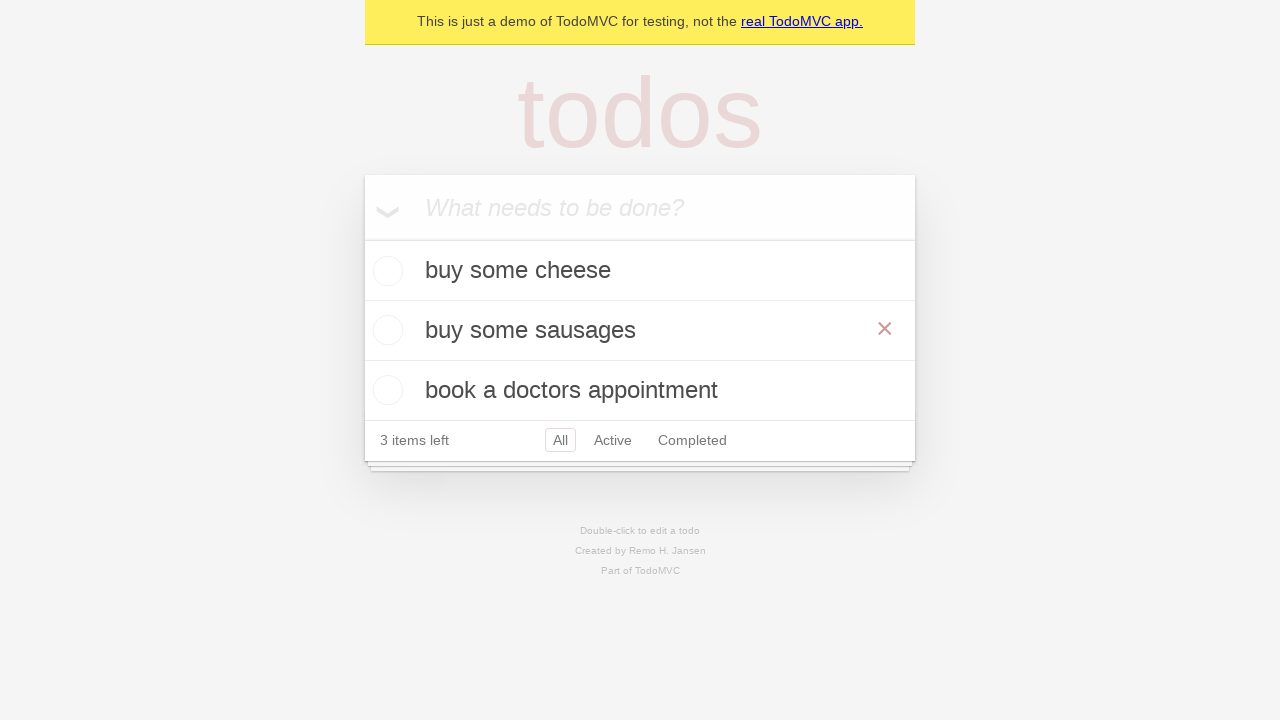

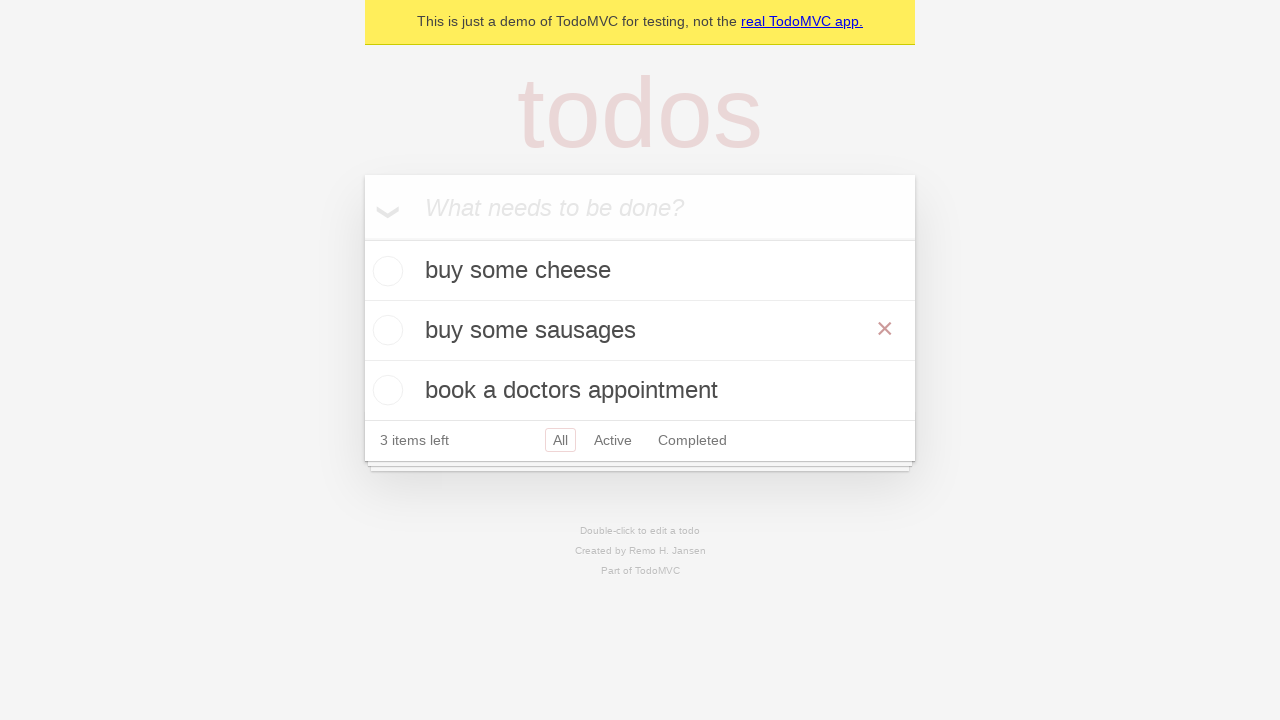